Tests the add/remove elements functionality by clicking the Add Element button, verifying the Delete button appears, clicking Delete, and verifying the page heading is still visible.

Starting URL: https://the-internet.herokuapp.com/add_remove_elements/

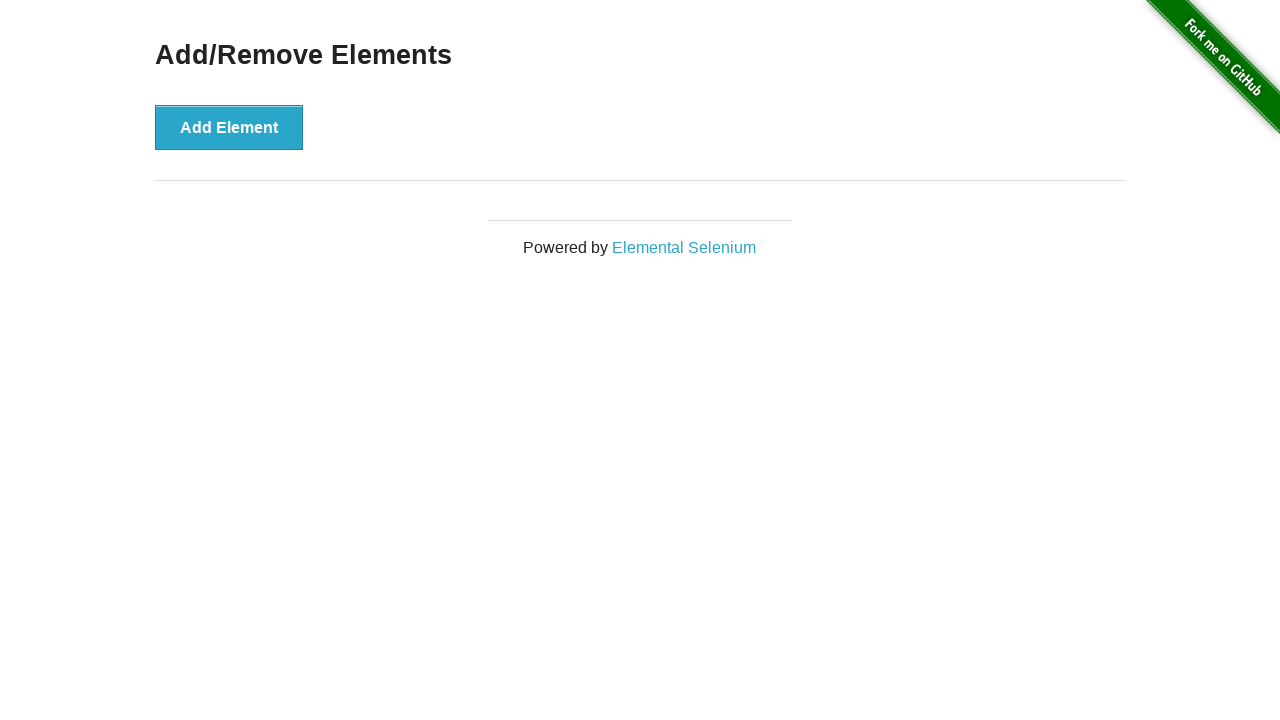

Clicked the Add Element button at (229, 127) on button[onclick='addElement()']
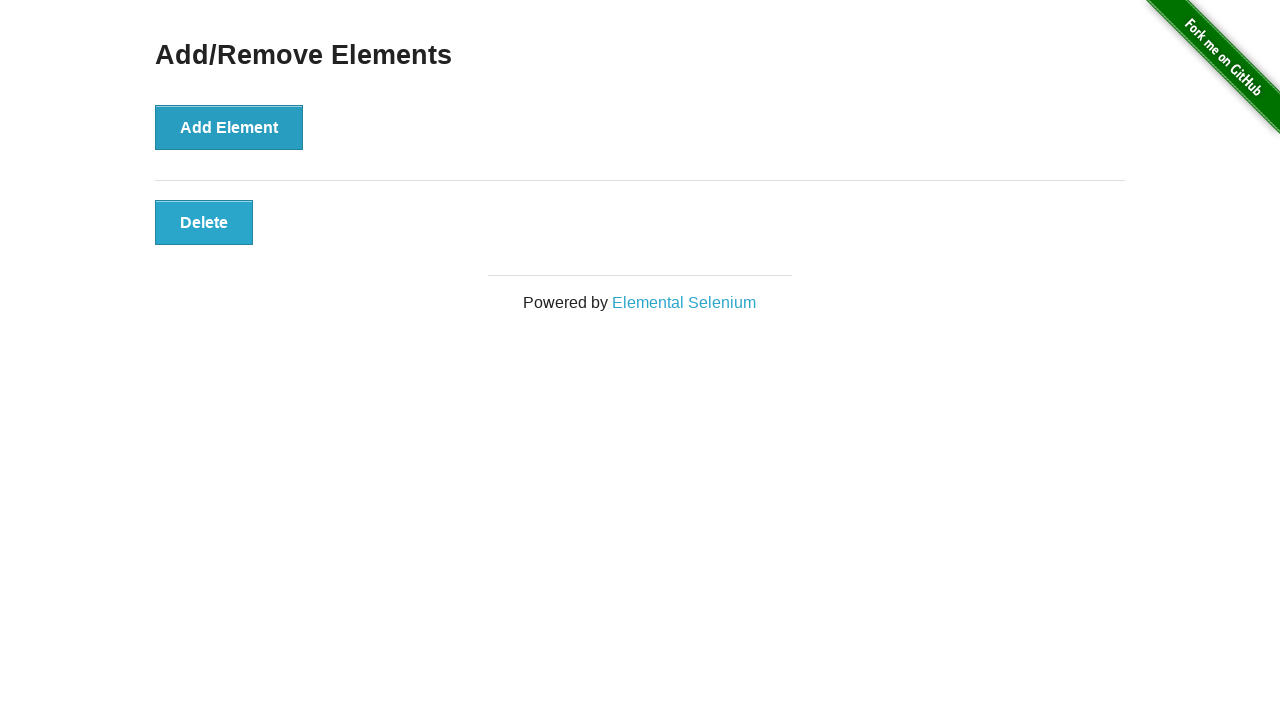

Waited for Delete button to appear
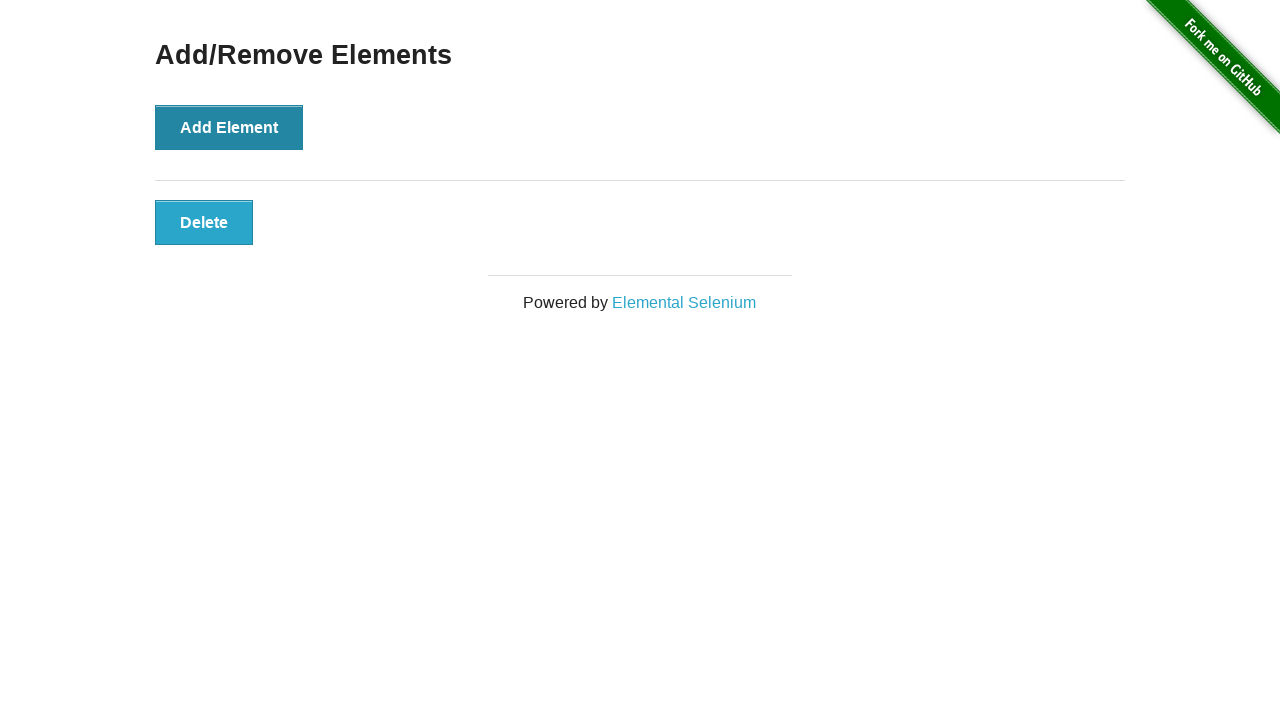

Located the Delete button element
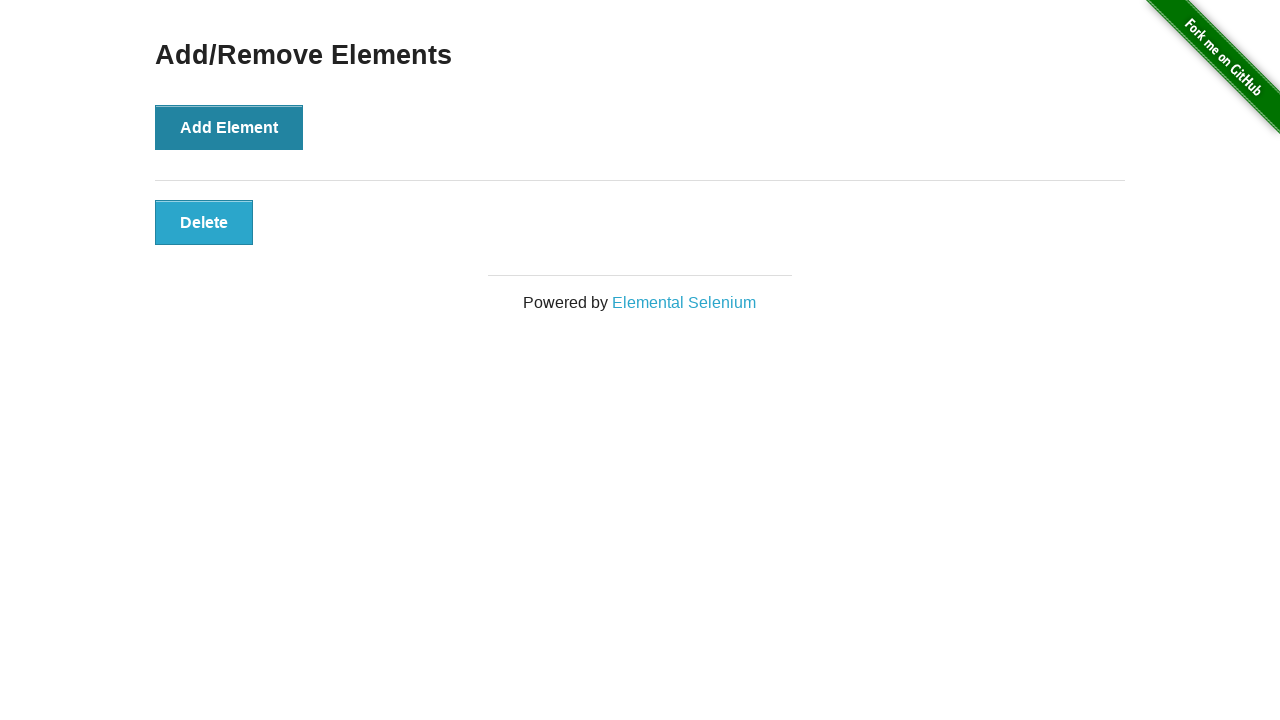

Verified Delete button is visible
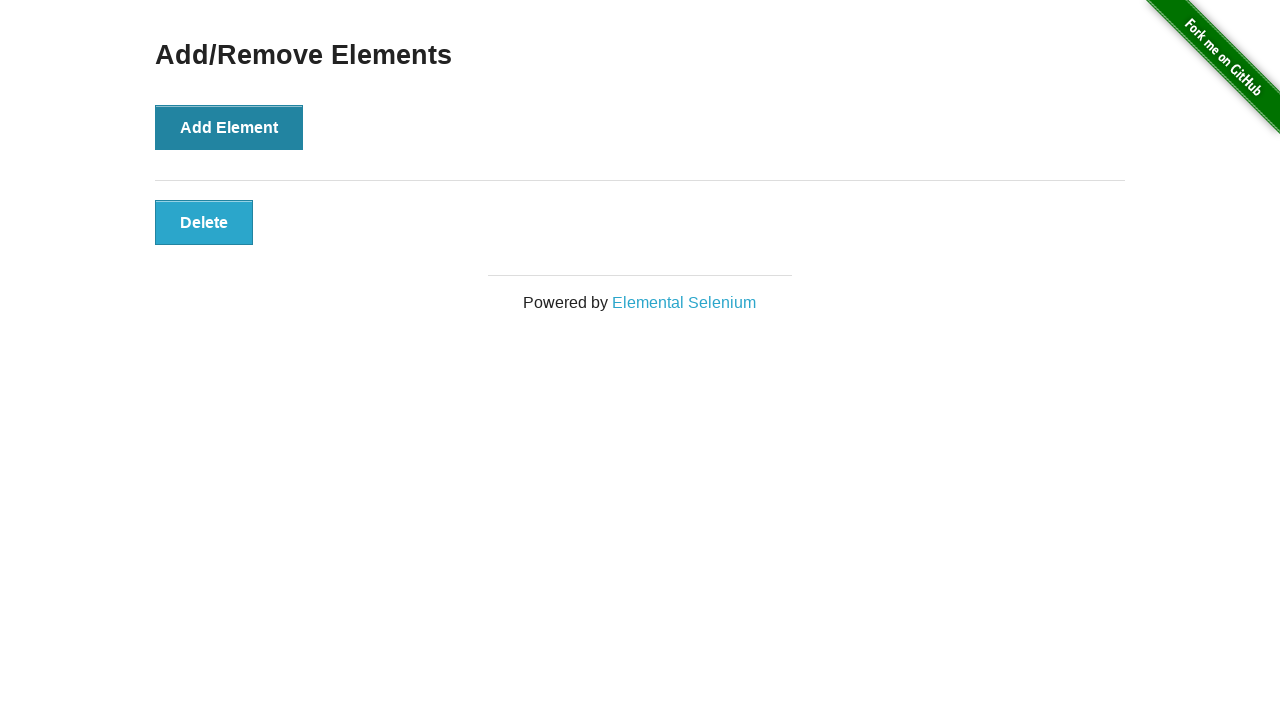

Clicked the Delete button at (204, 222) on button.added-manually
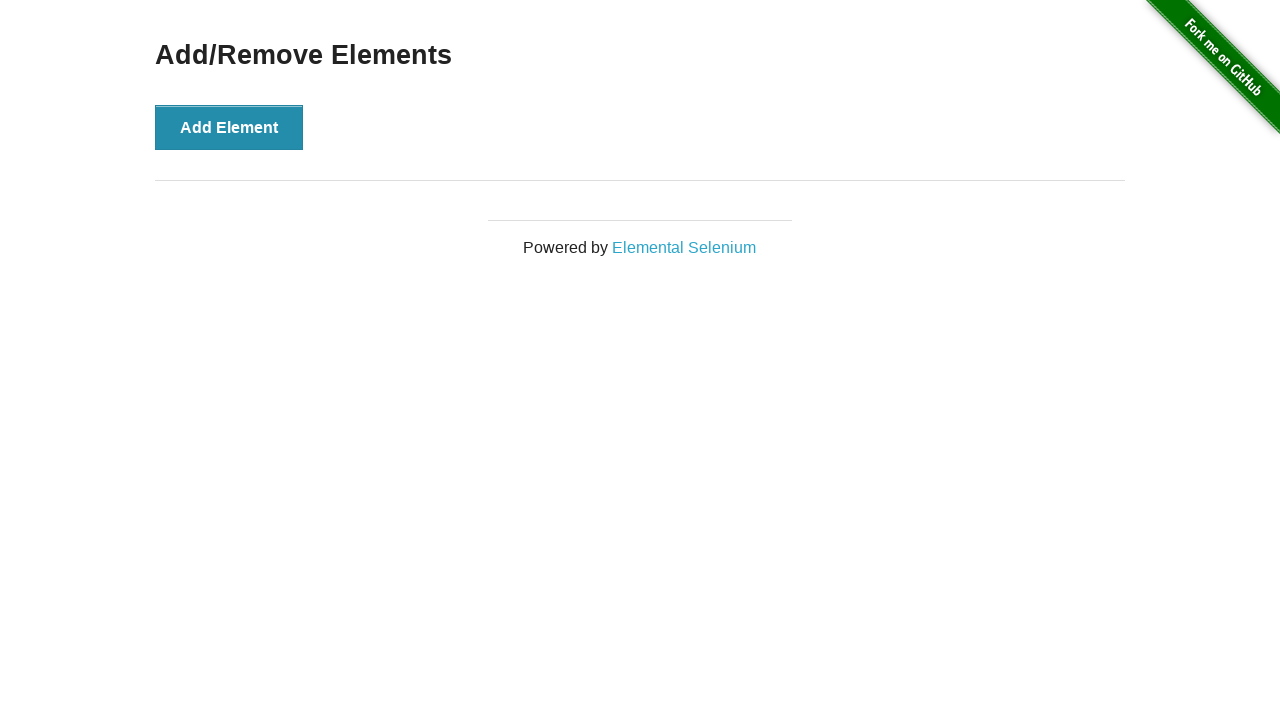

Located the Add/Remove Elements heading
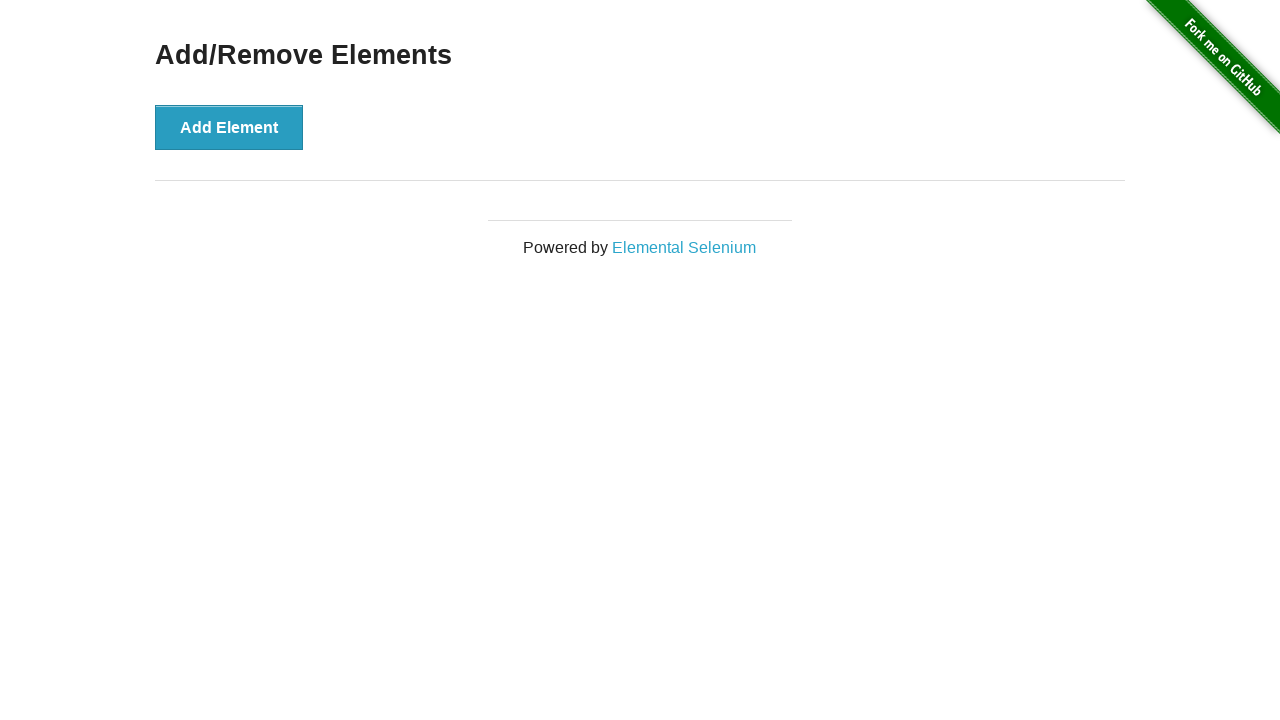

Verified Add/Remove Elements heading is still visible after deleting element
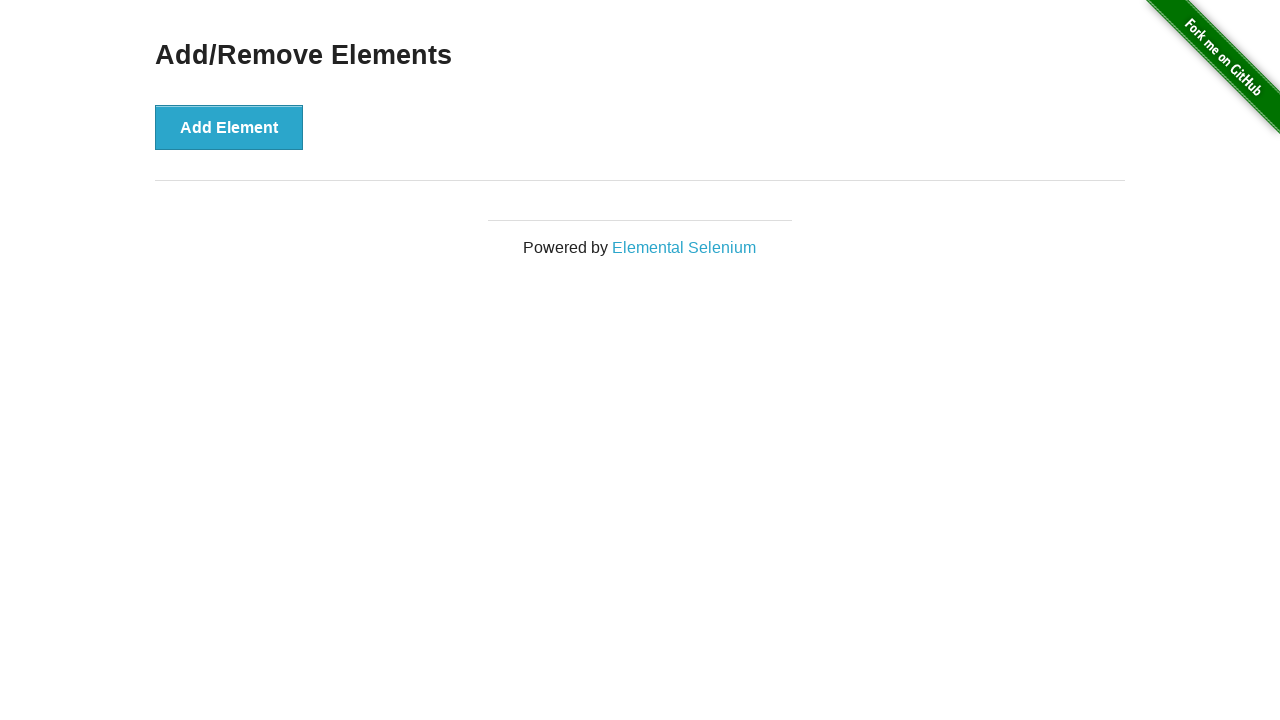

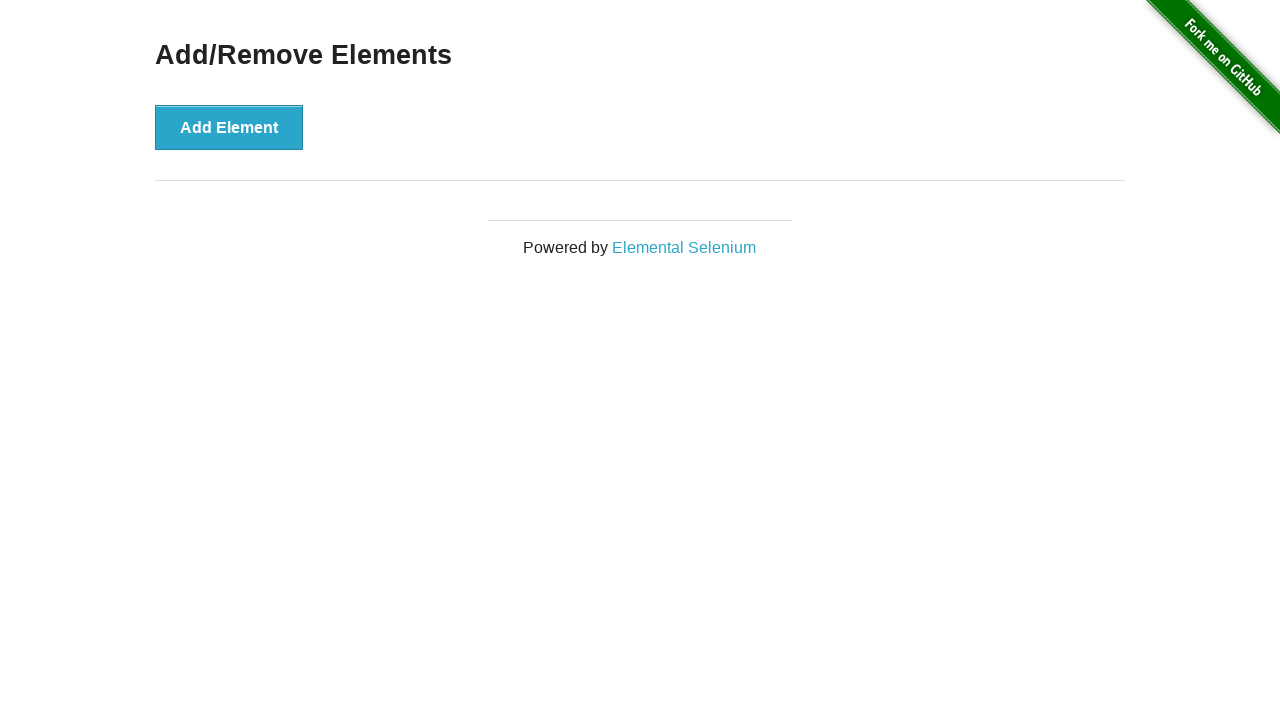